Tests window handling functionality by opening new windows through various buttons, switching between windows, and closing child windows while maintaining control of the parent window

Starting URL: https://leafground.com/window.xhtml

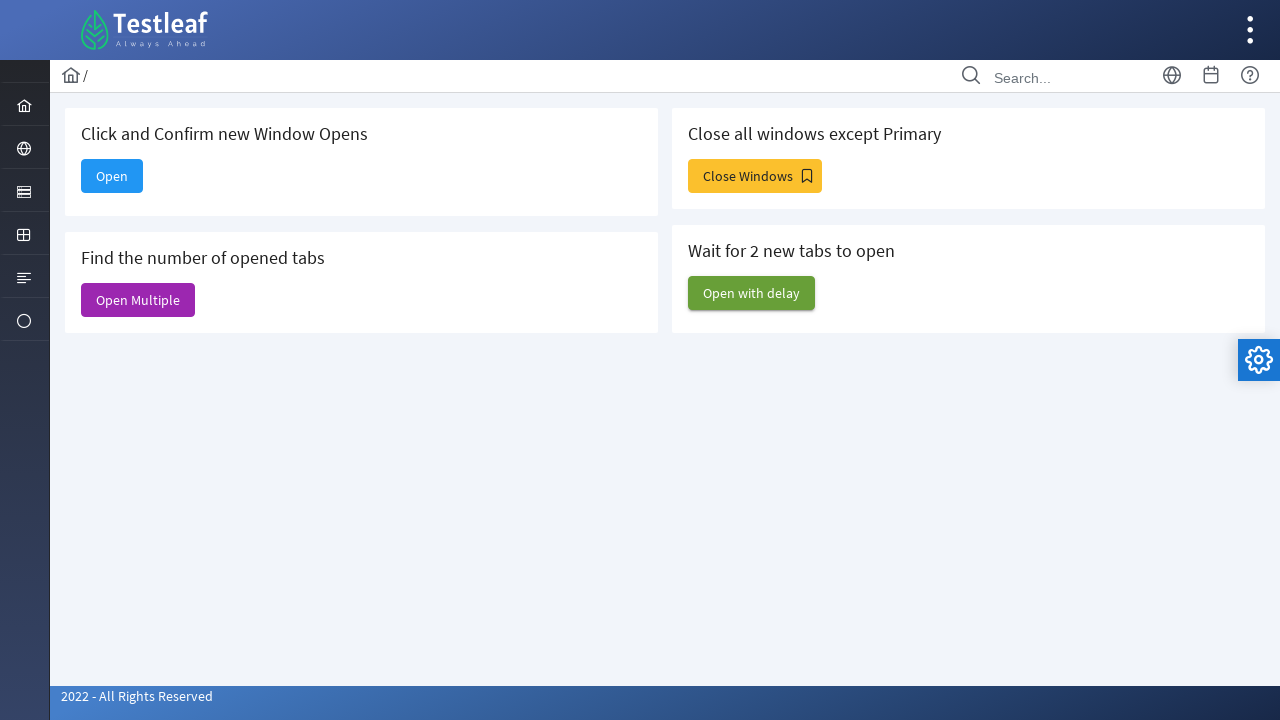

Clicked 'Click and Confirm new Window Opens' button at (112, 176) on button#j_idt88\:new
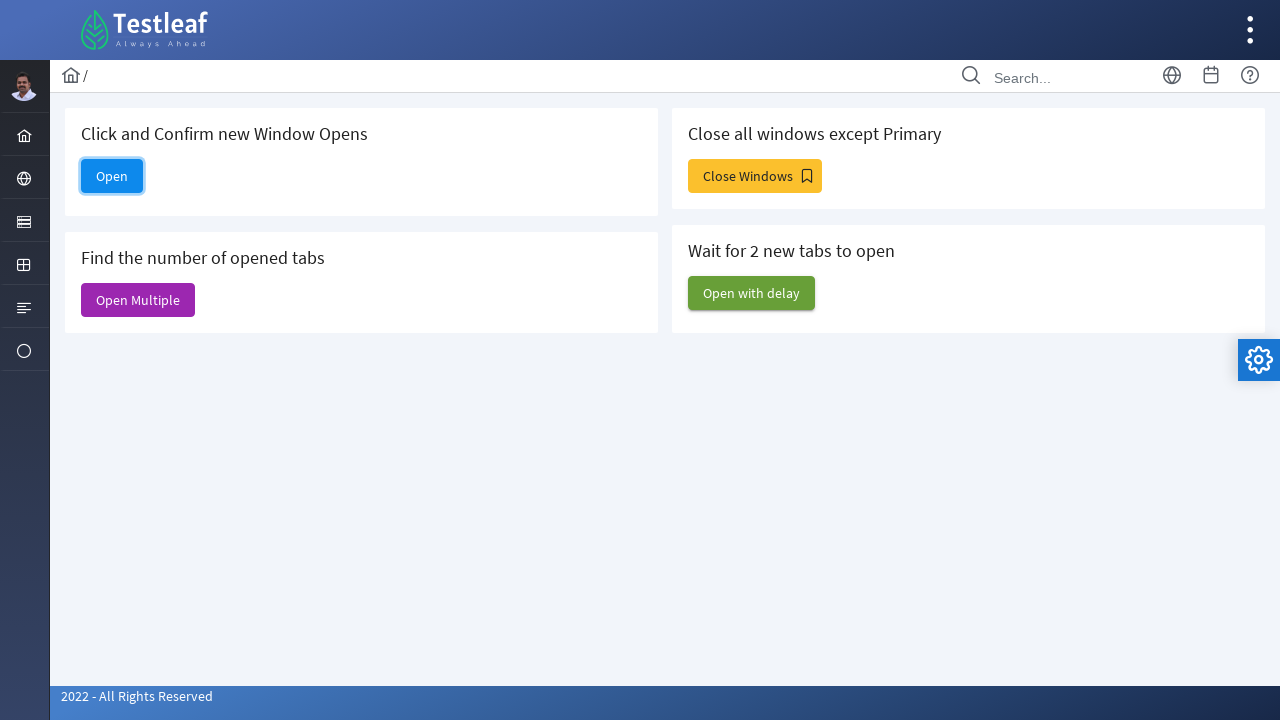

Waited 1000ms for new window to open
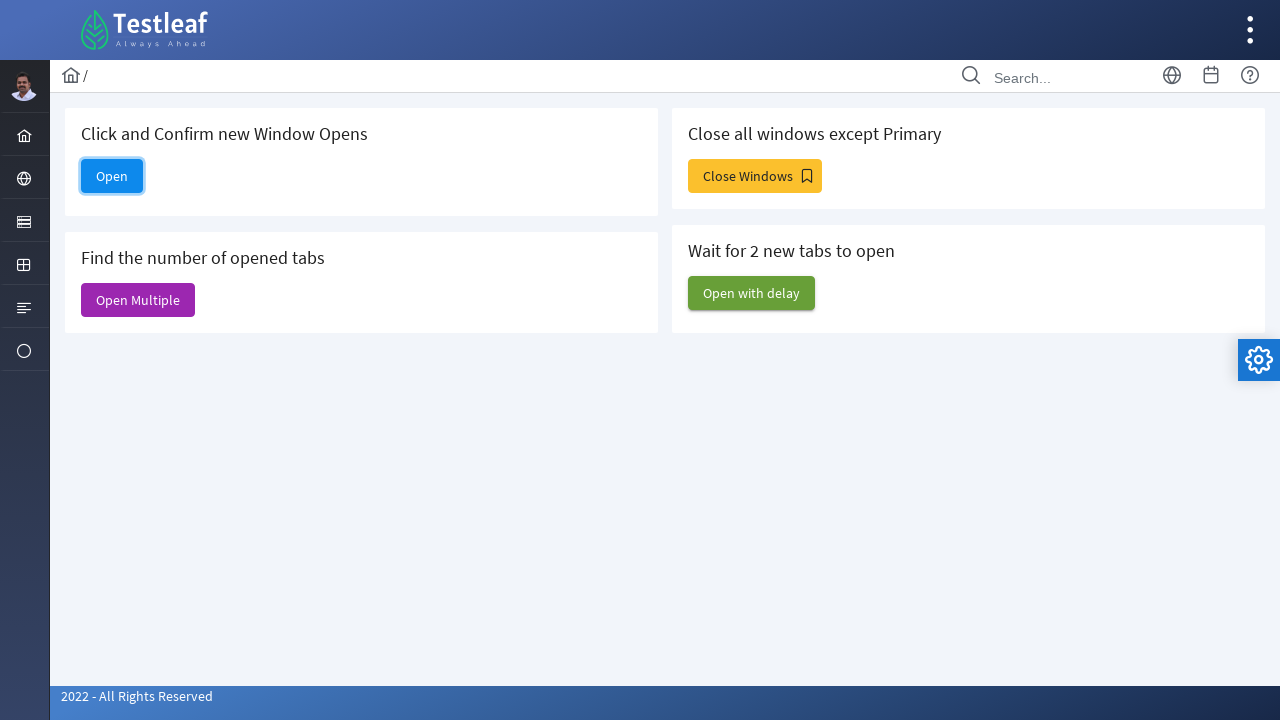

Retrieved all pages - count: 5
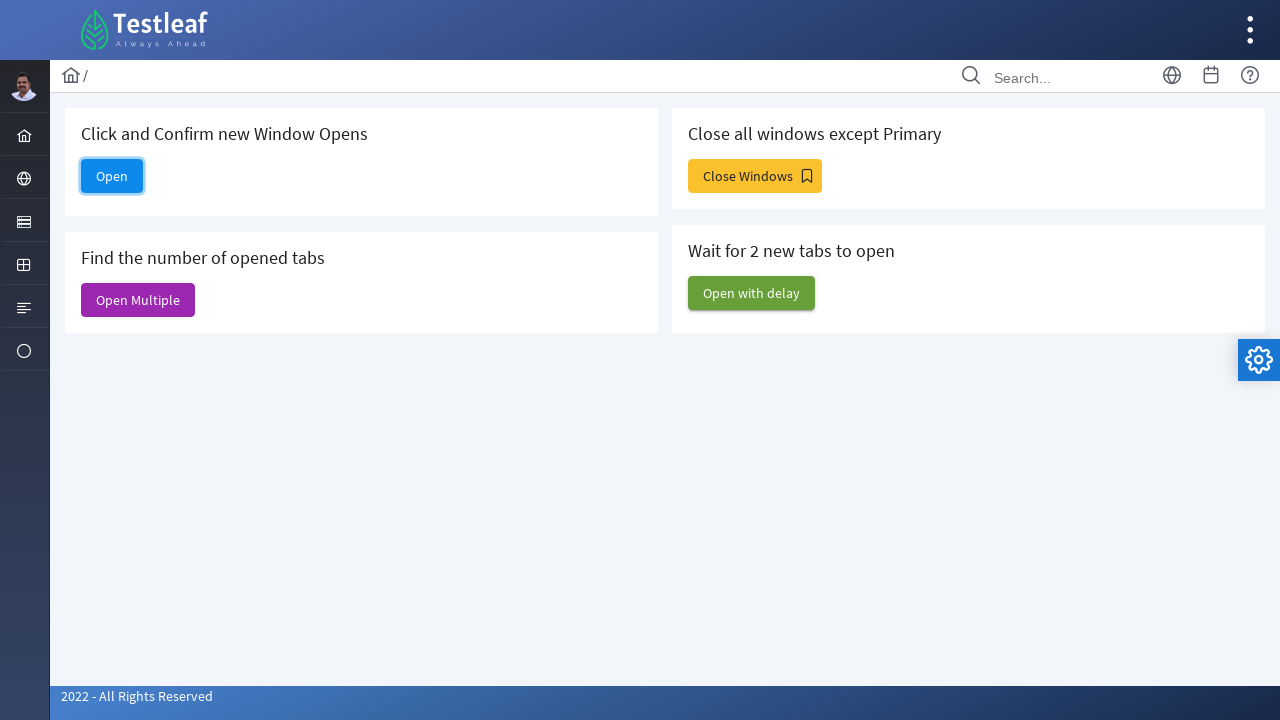

Closed newly opened child window
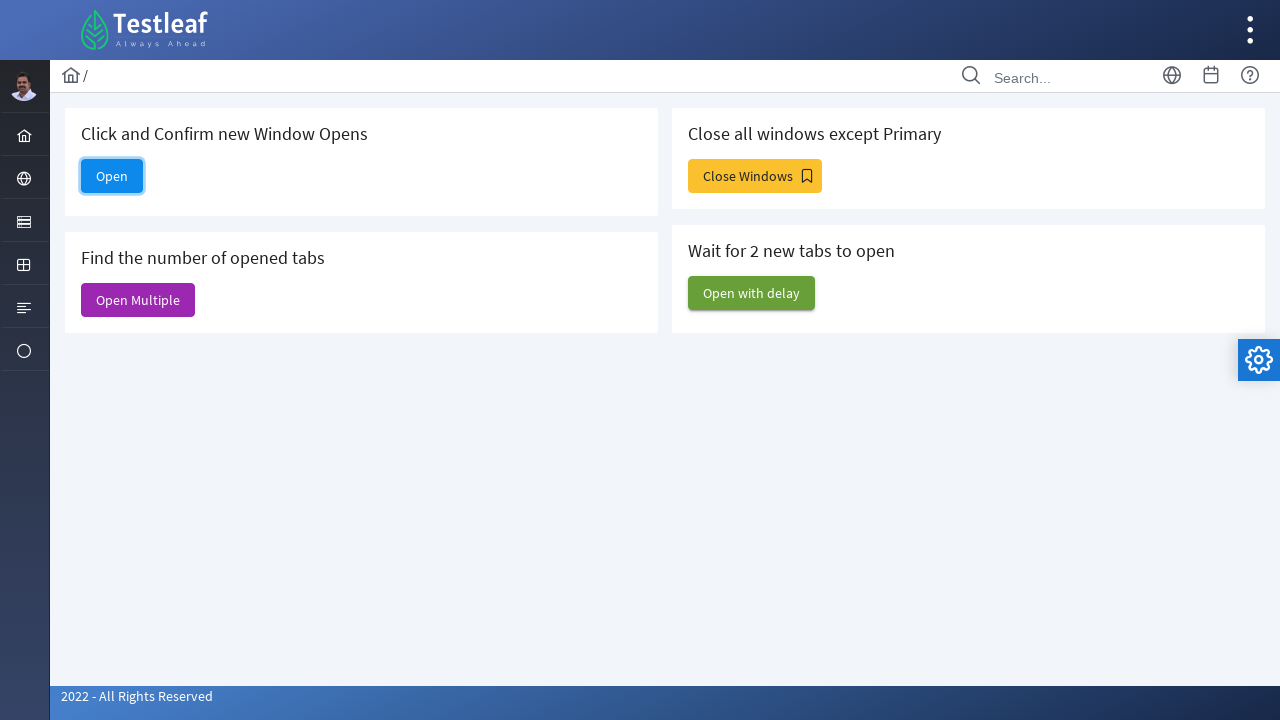

Clicked 'Open Multiple' button at (138, 300) on xpath=//span[contains(text(),'Open Multiple')]
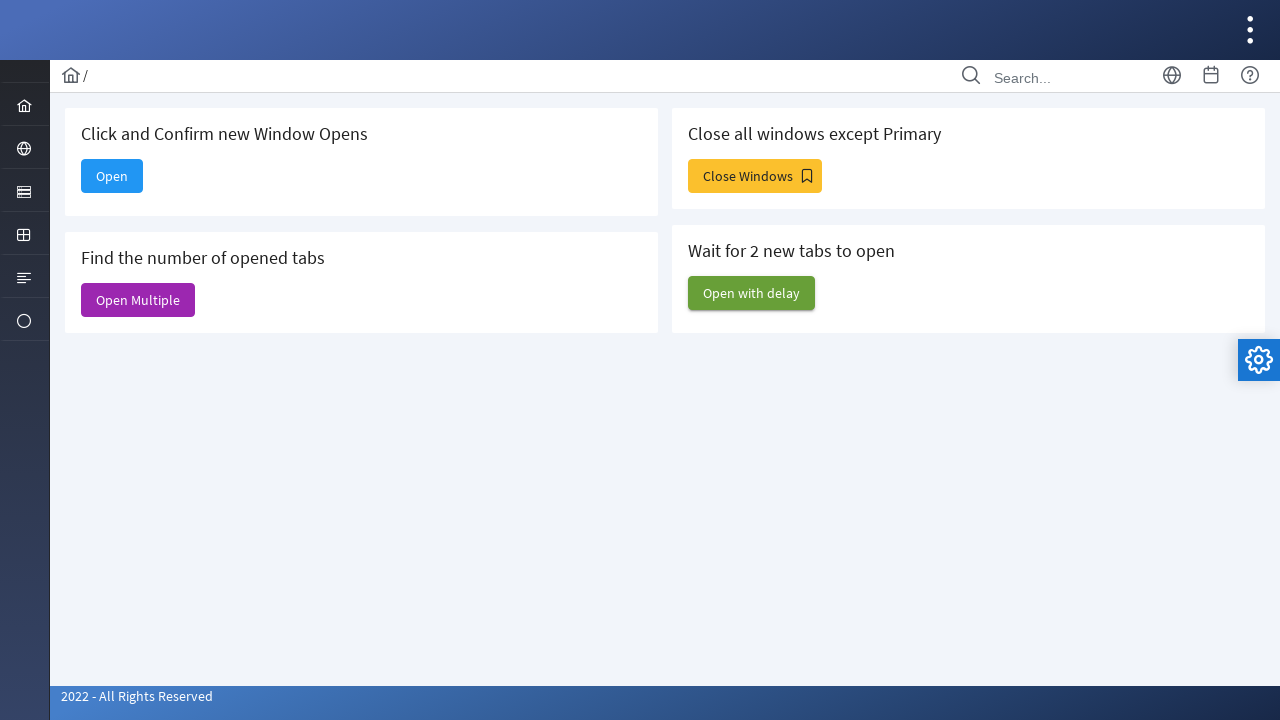

Waited 1000ms for multiple windows to open
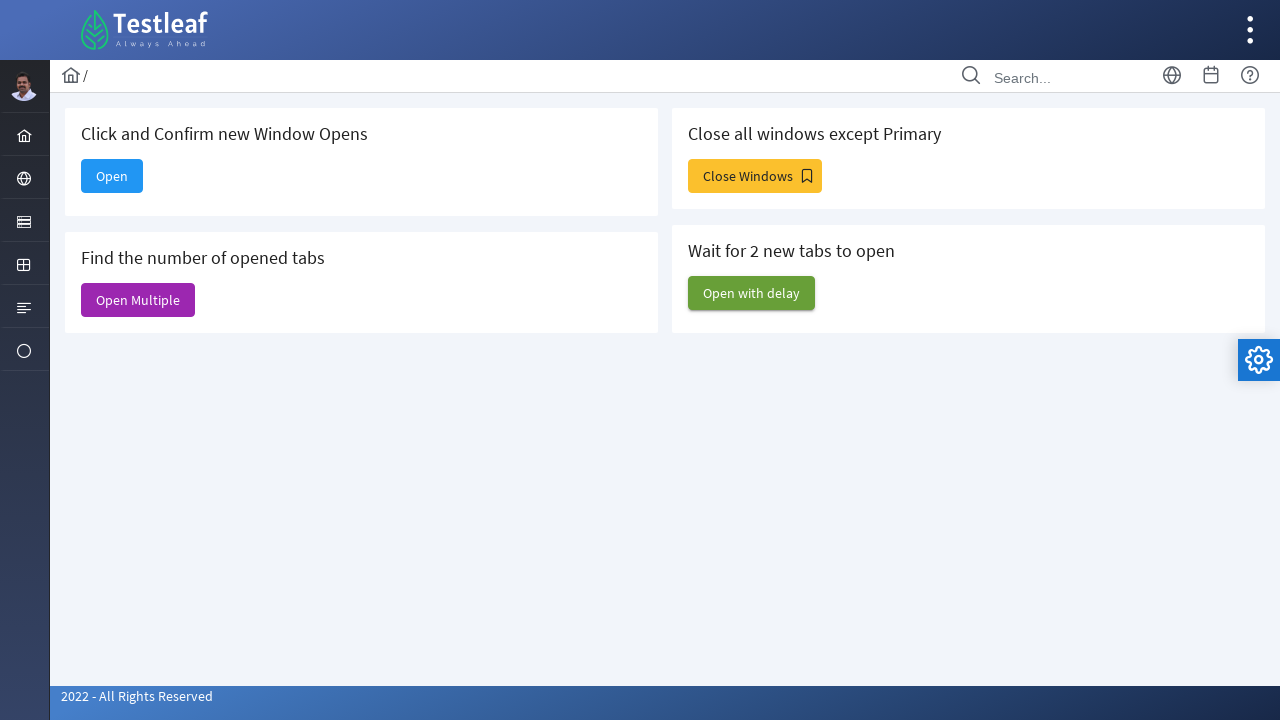

Retrieved all pages - count: 6
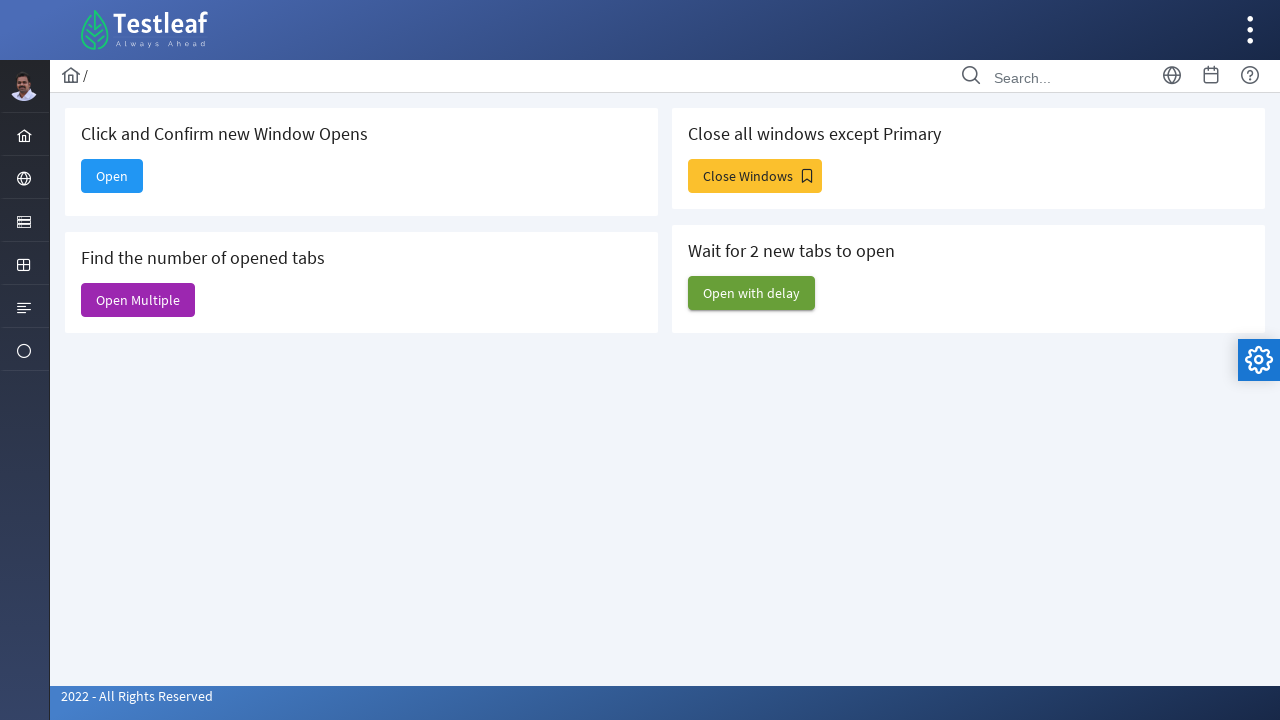

Closed child window 5
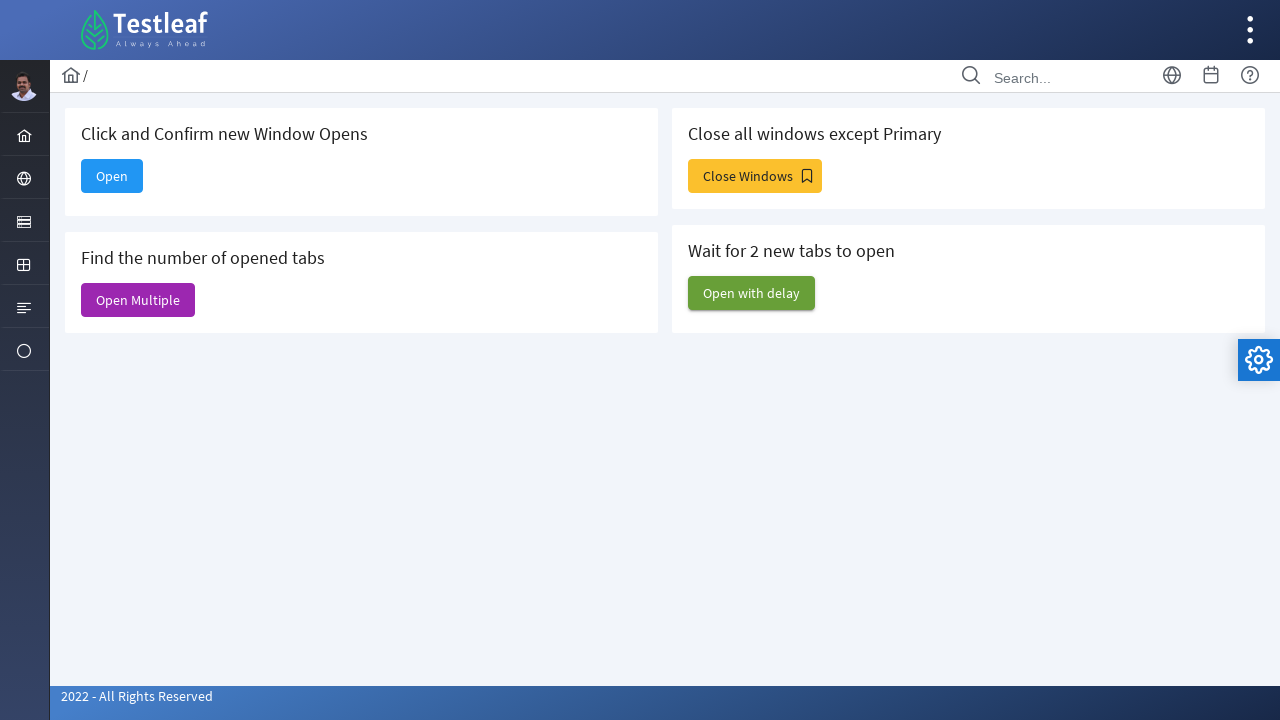

Waited 500ms after closing window
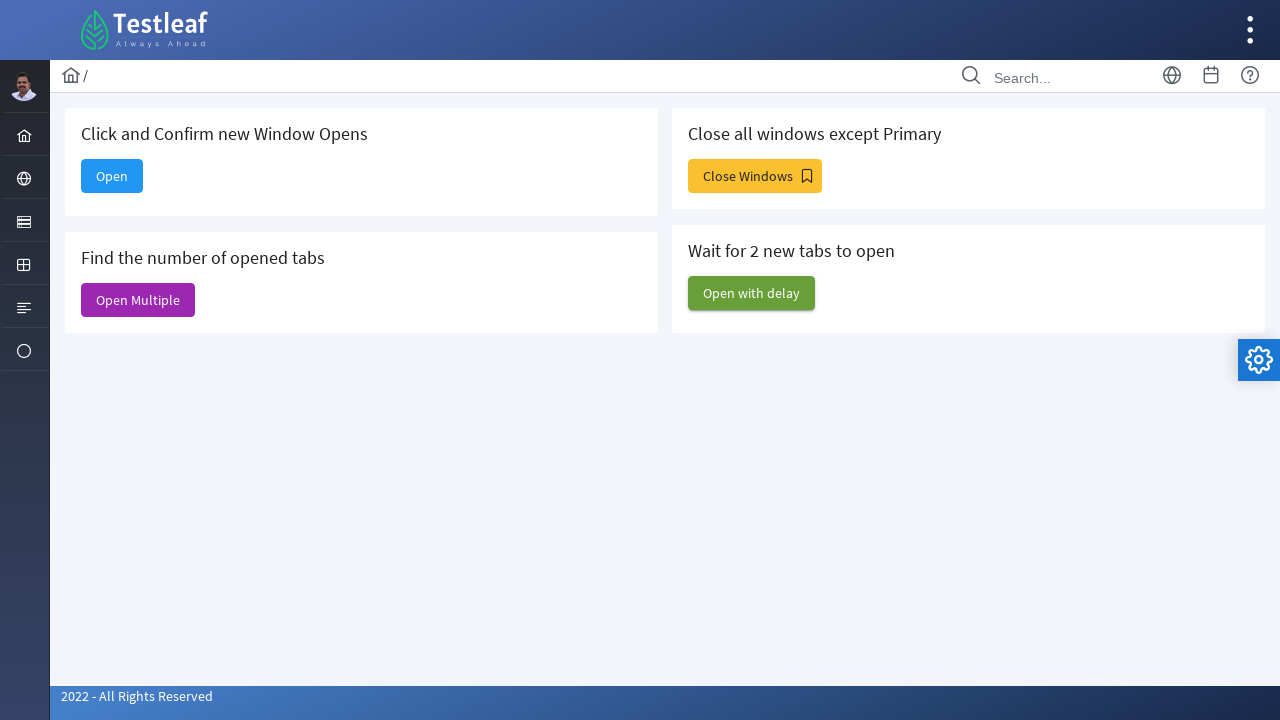

Closed child window 4
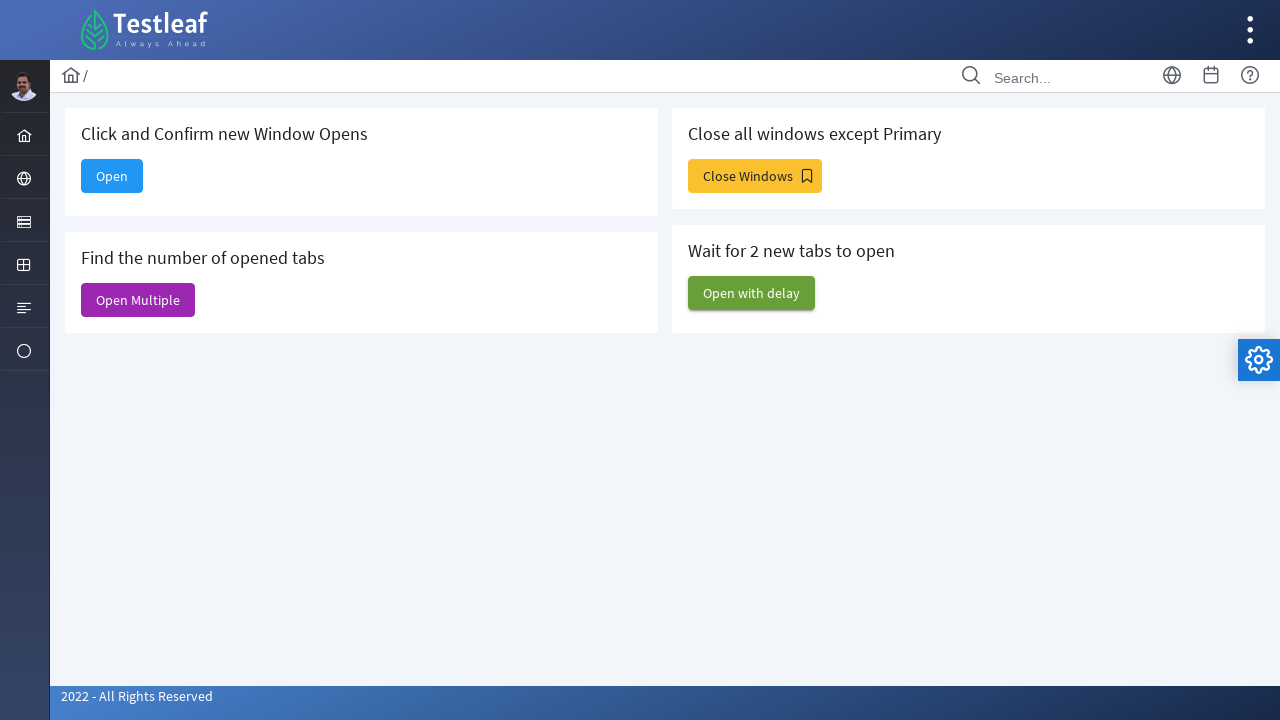

Waited 500ms after closing window
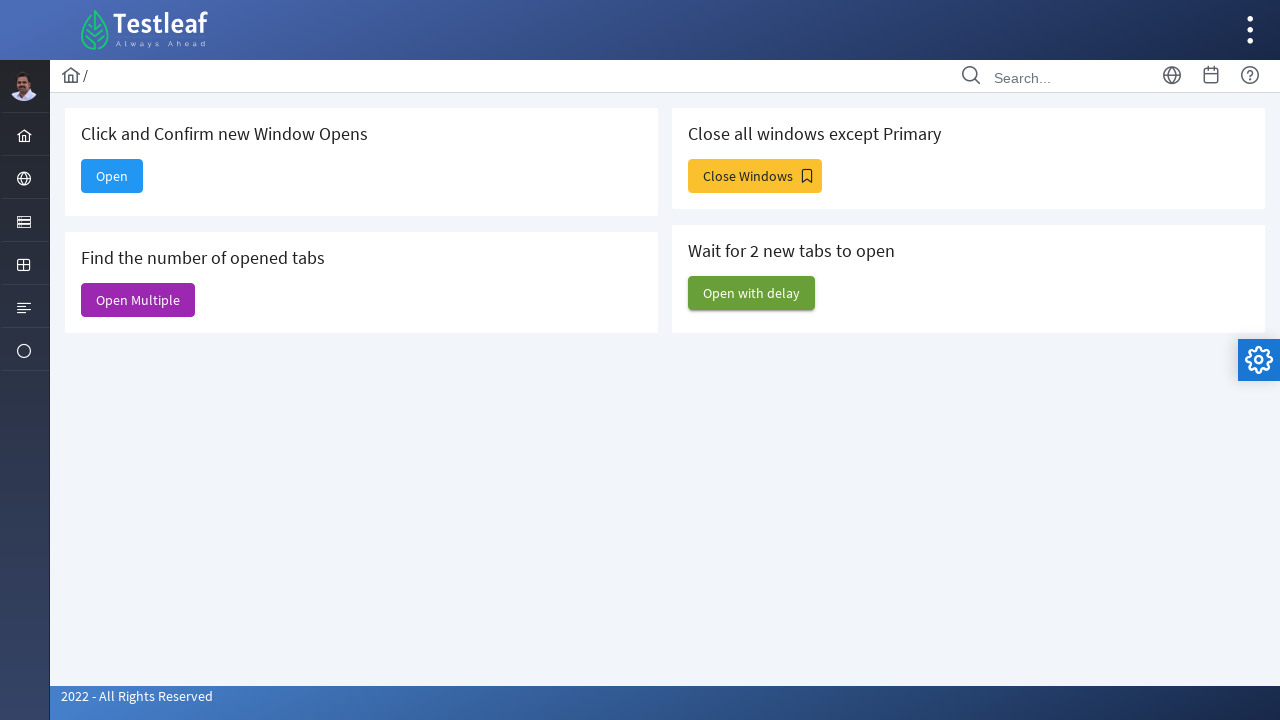

Closed child window 3
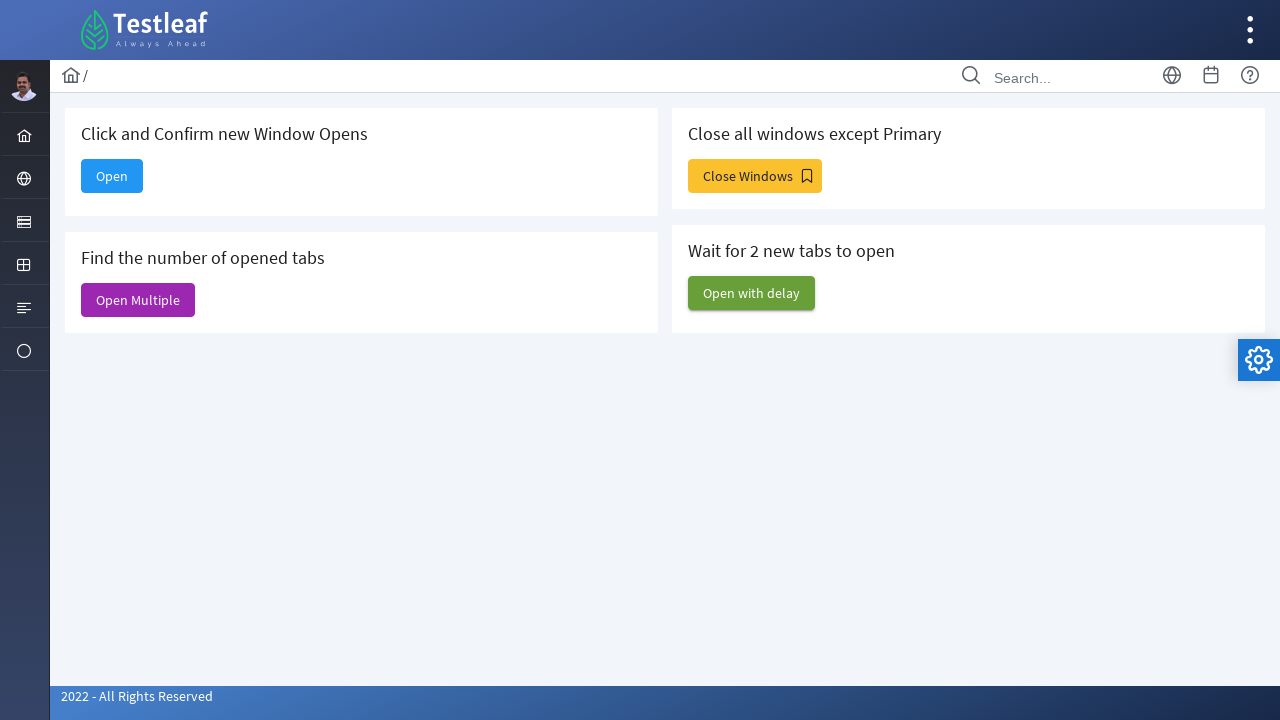

Waited 500ms after closing window
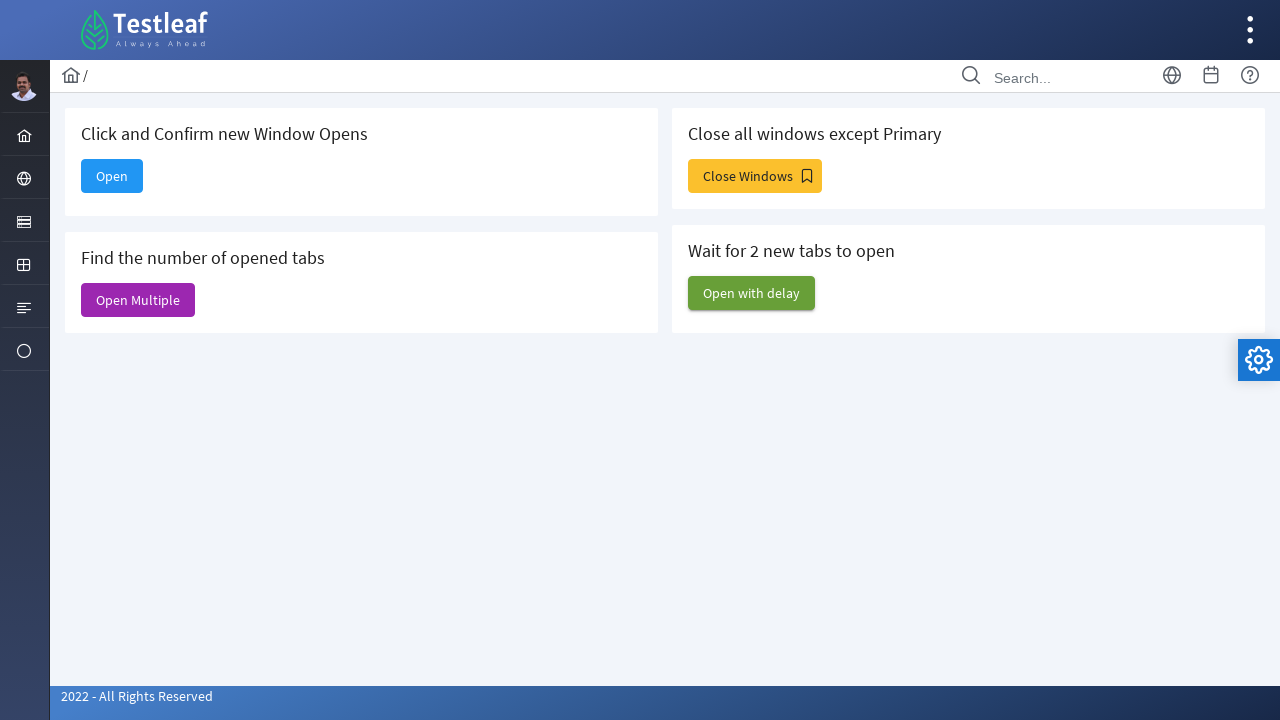

Closed child window 2
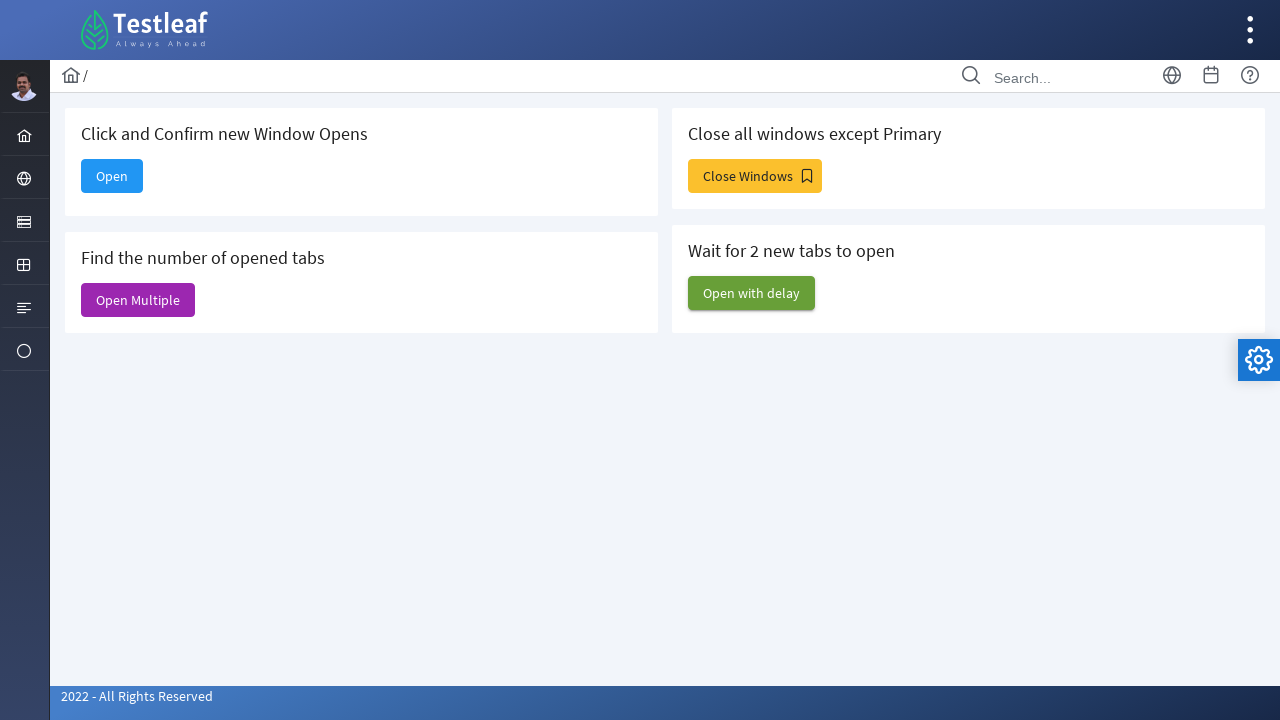

Waited 500ms after closing window
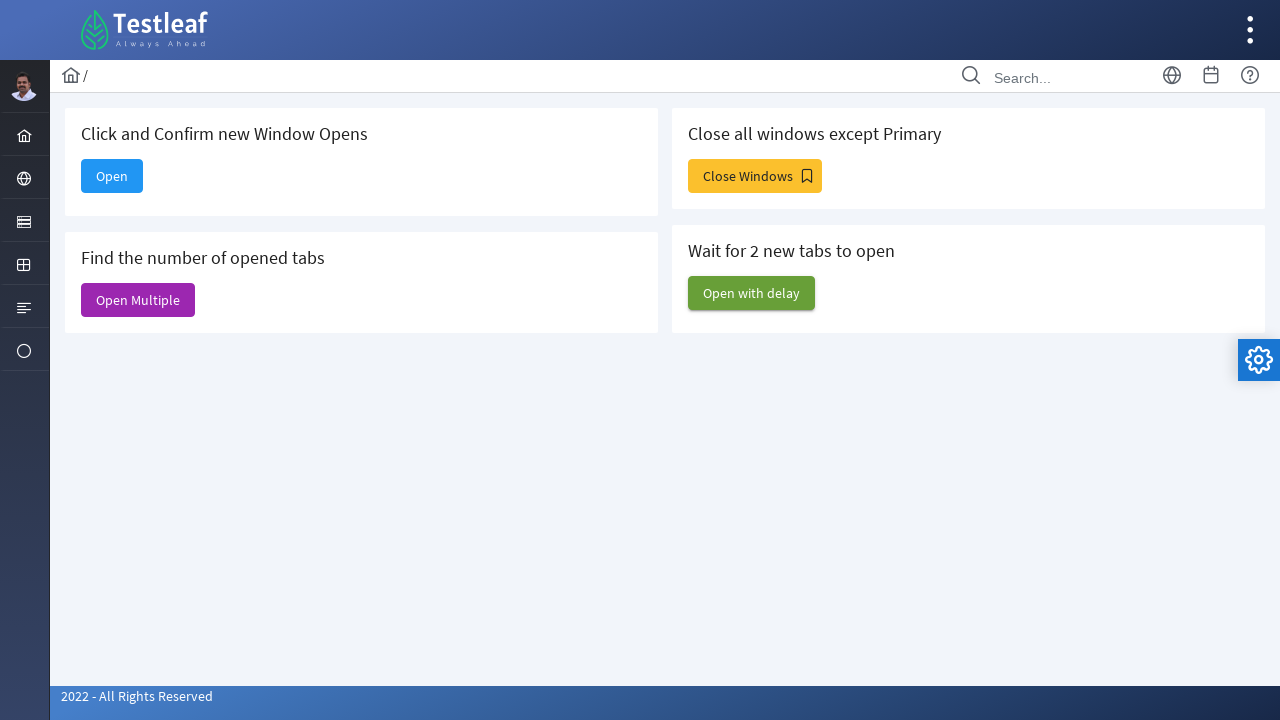

Closed child window 1
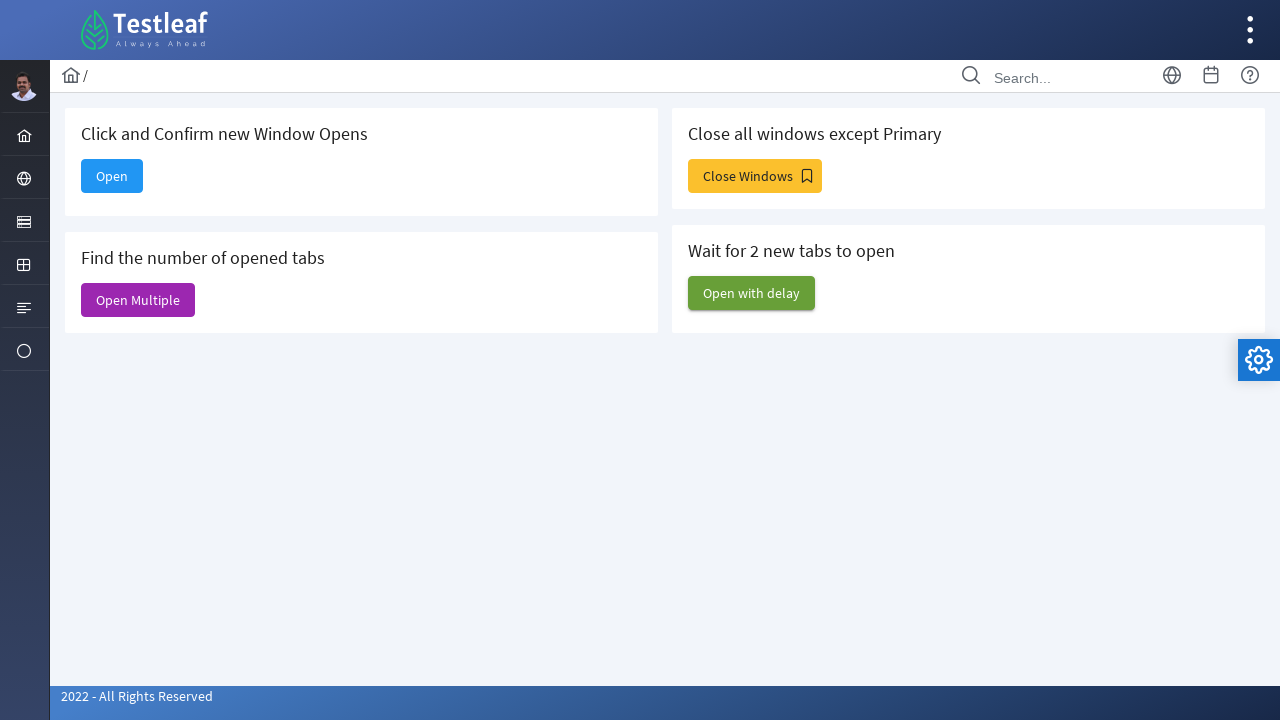

Waited 500ms after closing window
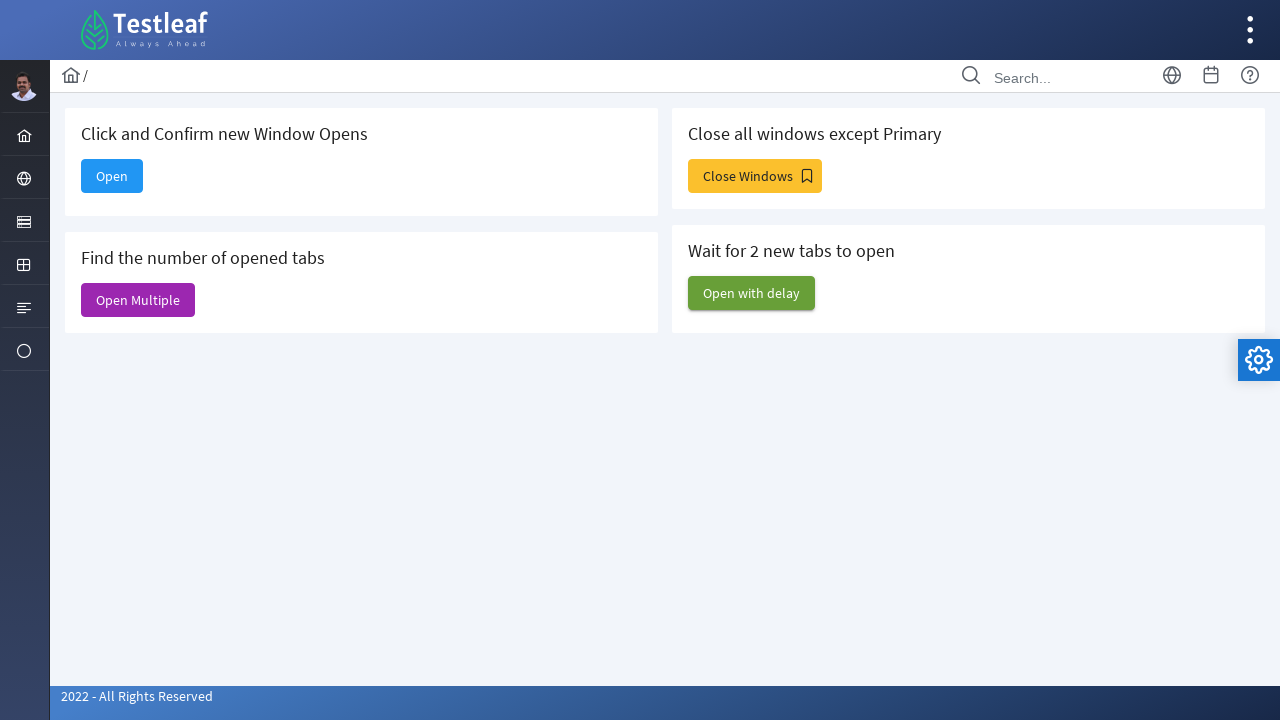

Clicked 'Close Windows' button at (755, 176) on xpath=//span[contains(text(),'Close Windows')]
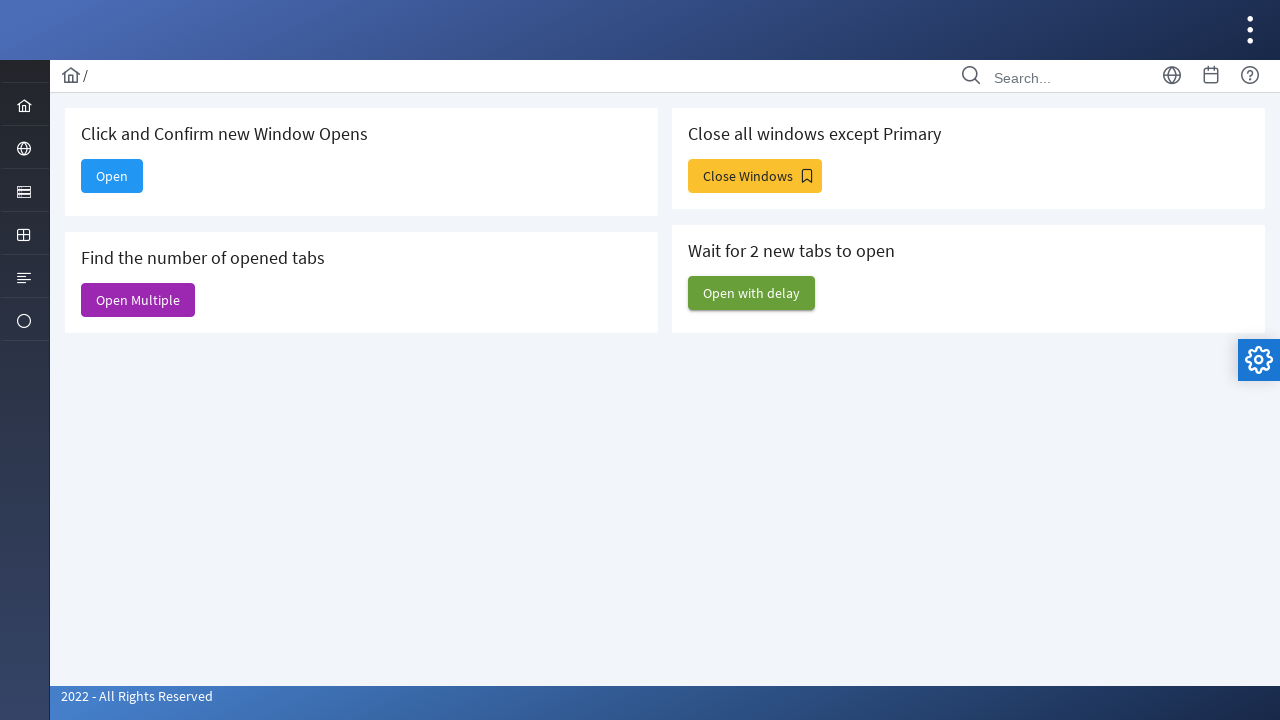

Waited 1000ms for windows from Close Windows button
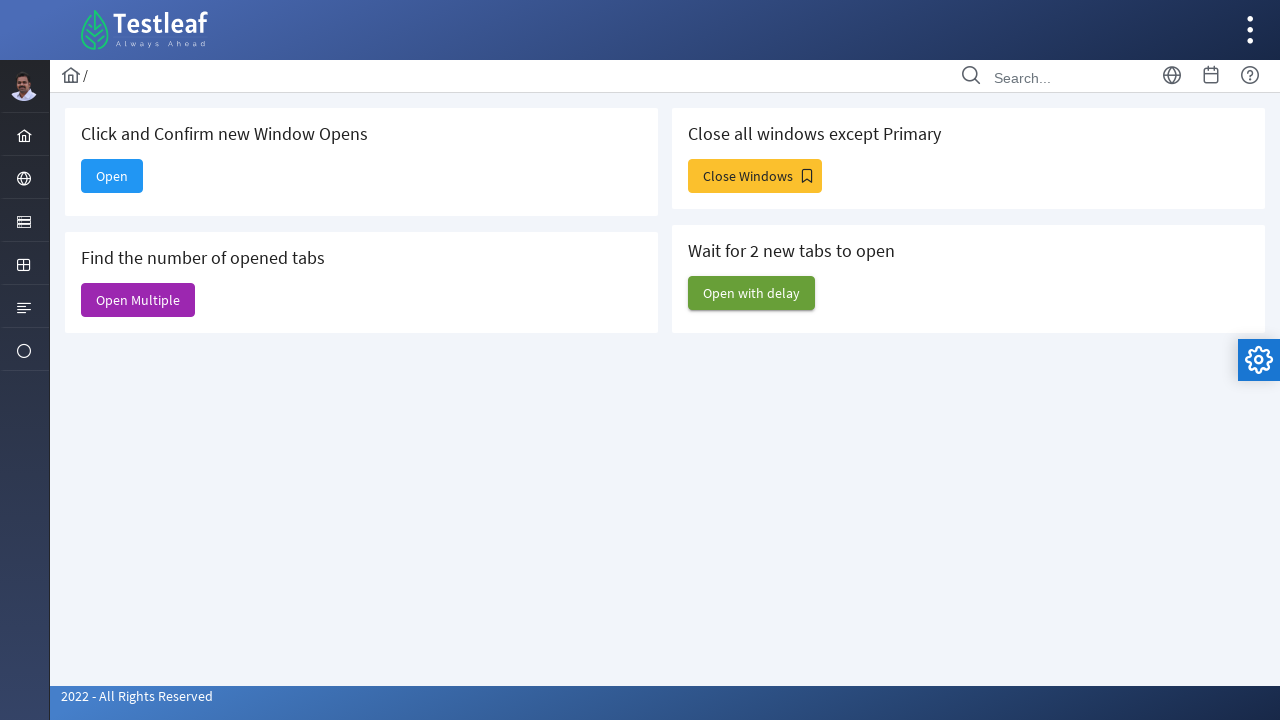

Retrieved all pages - count: 4
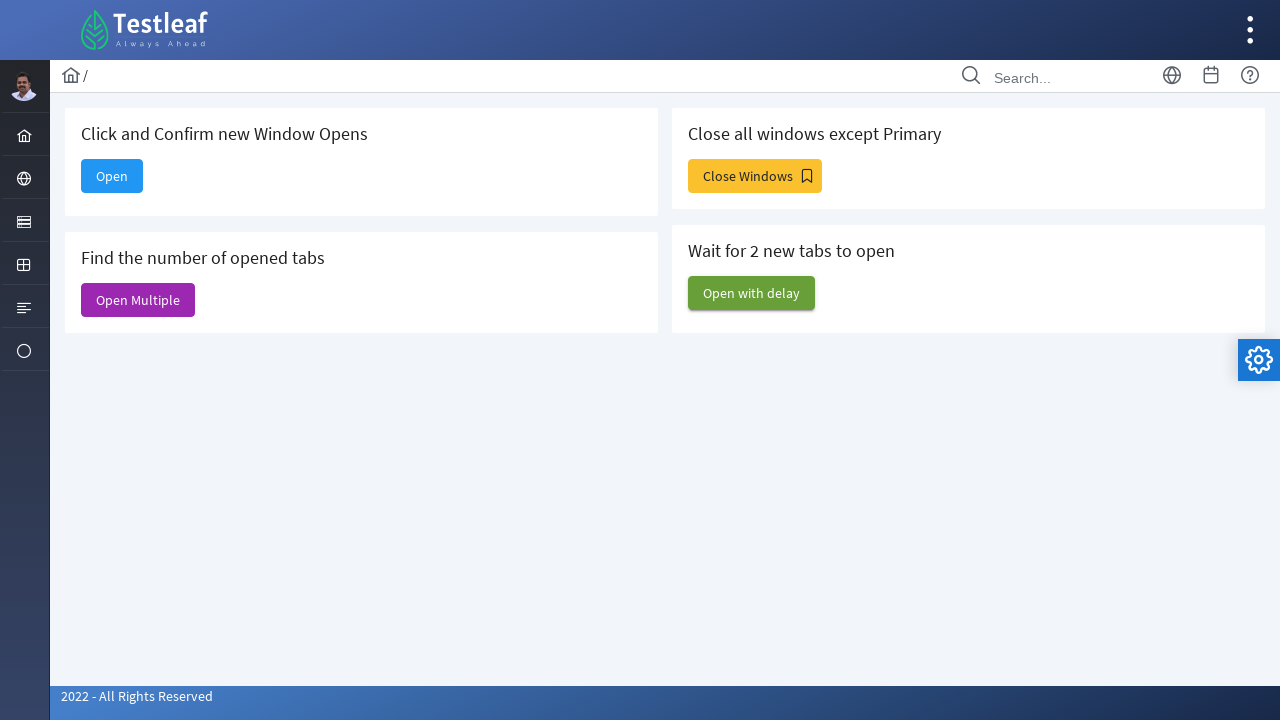

Closed child window 3
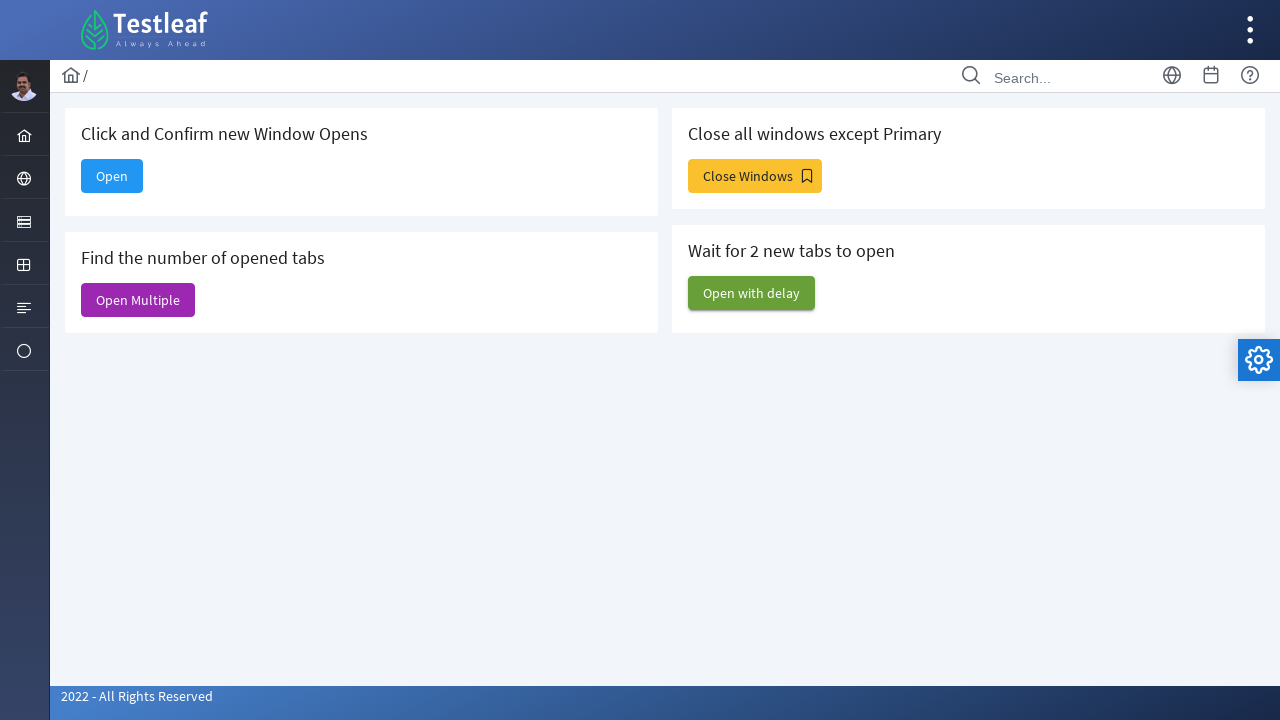

Waited 500ms after closing window
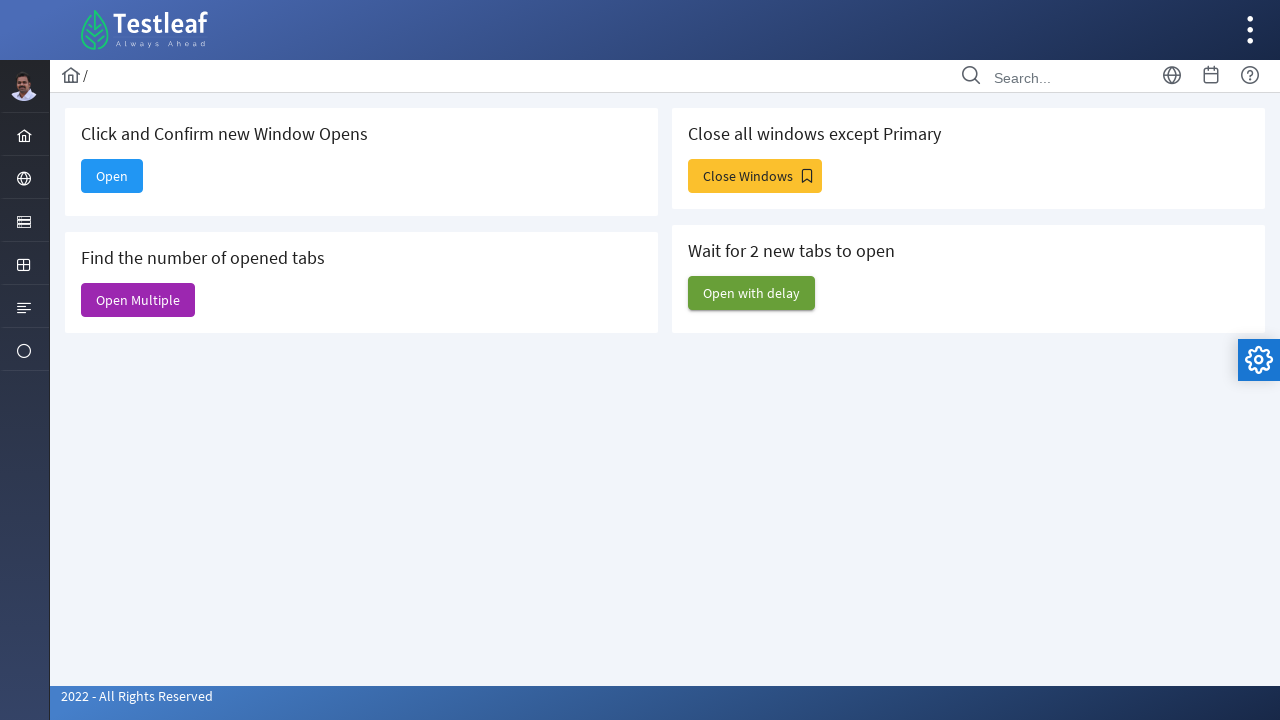

Closed child window 2
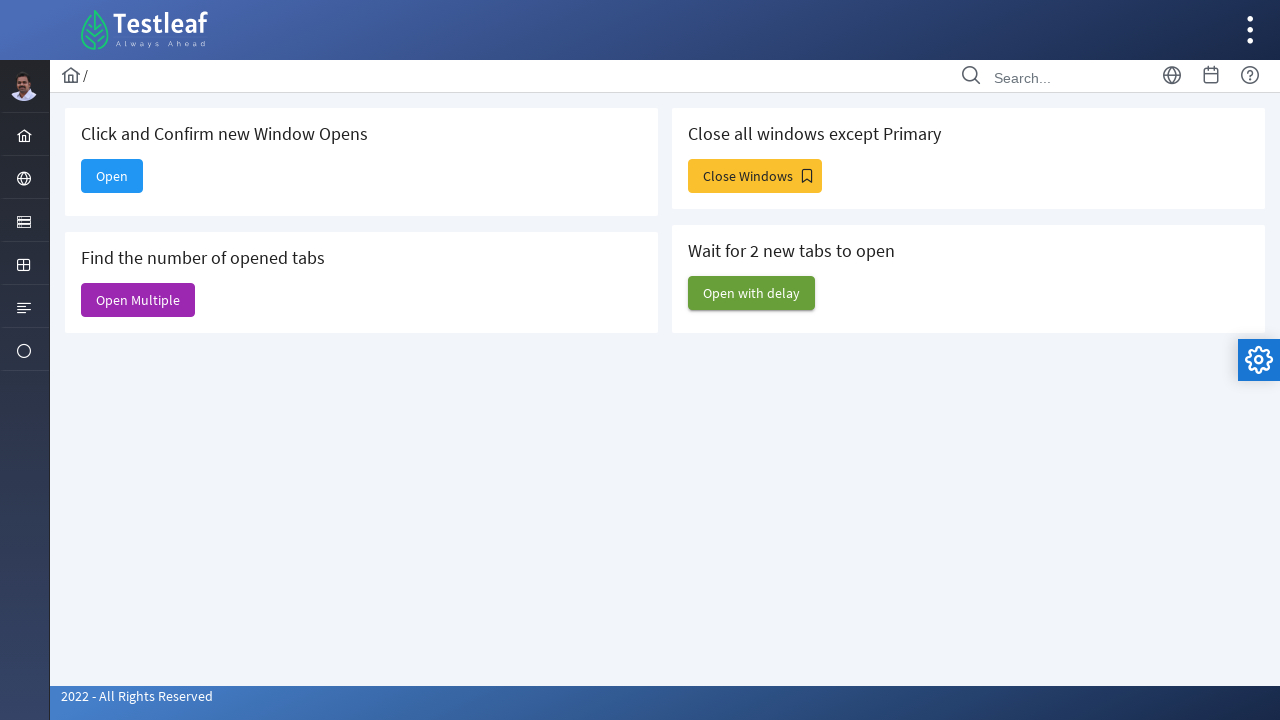

Waited 500ms after closing window
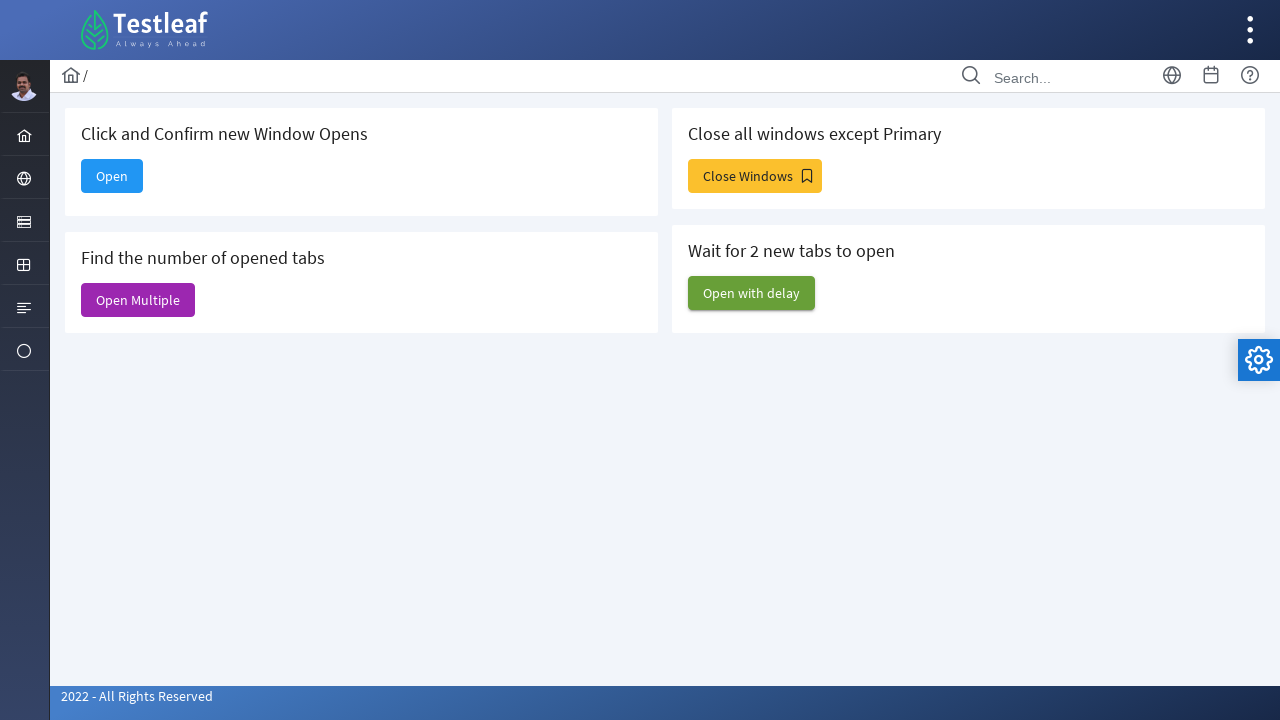

Closed child window 1
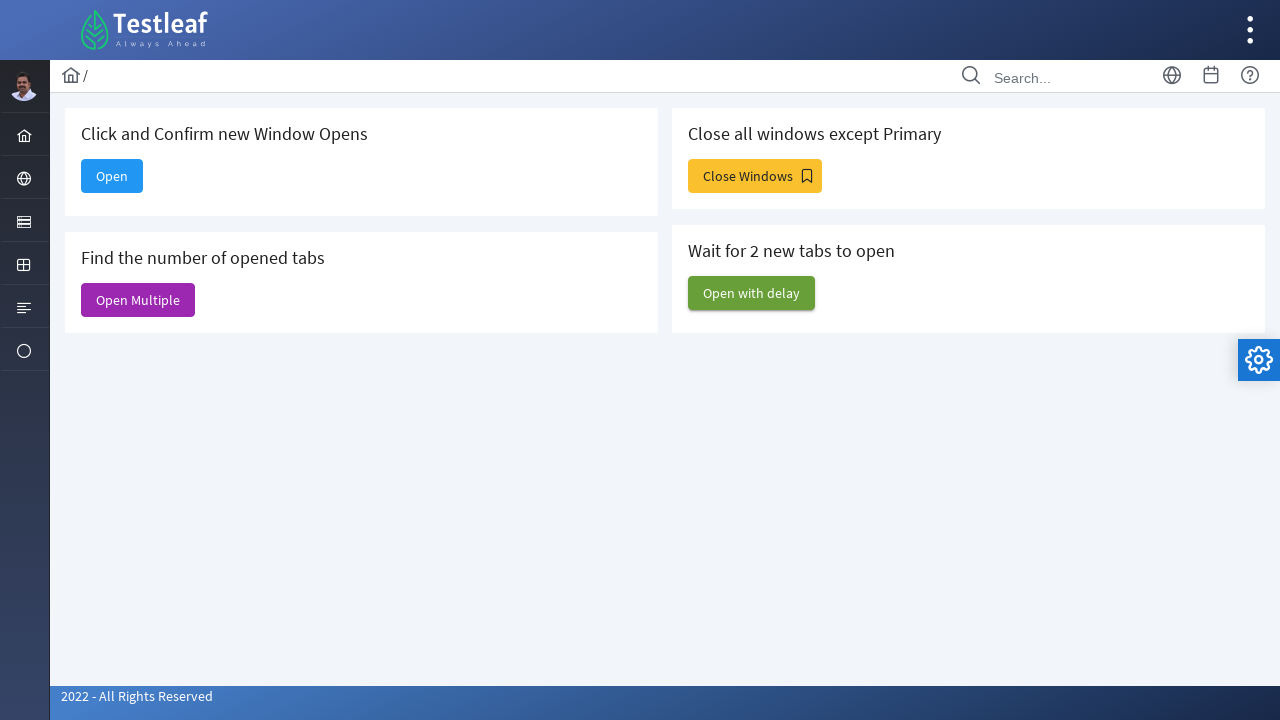

Waited 500ms after closing window
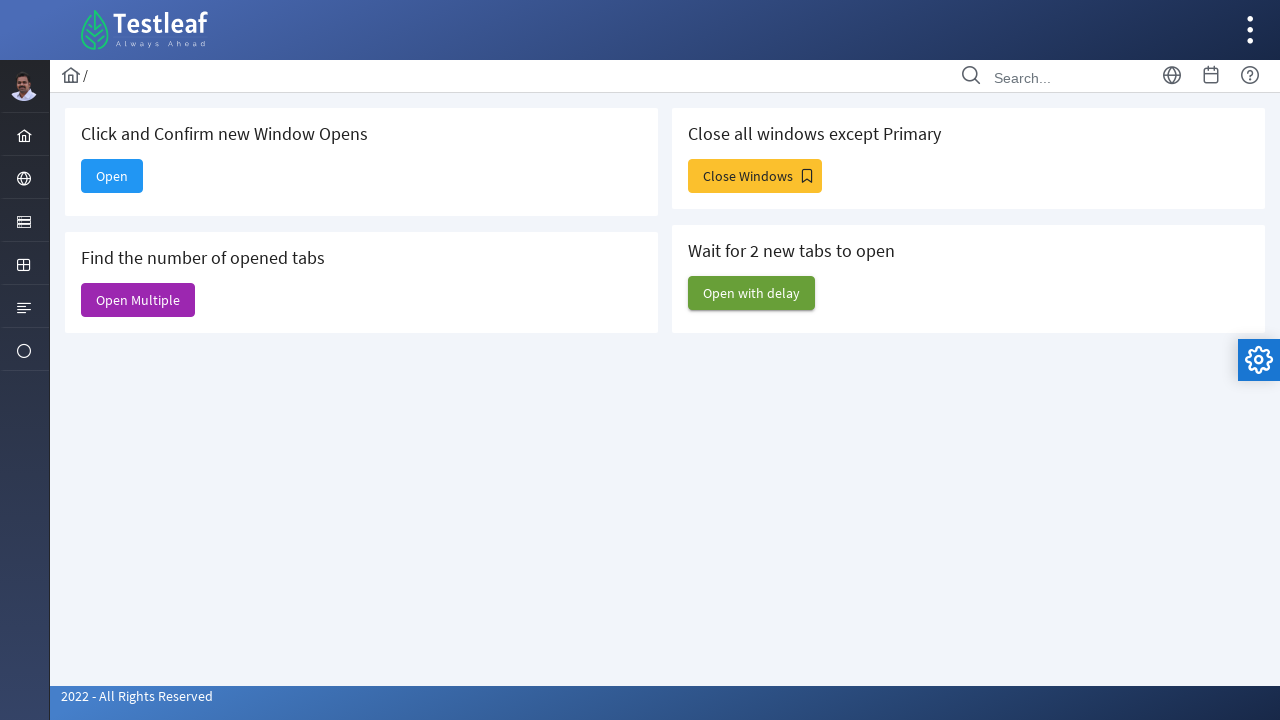

Clicked 'Open with delay' button at (752, 293) on xpath=//span[contains(text(),'Open with delay')]
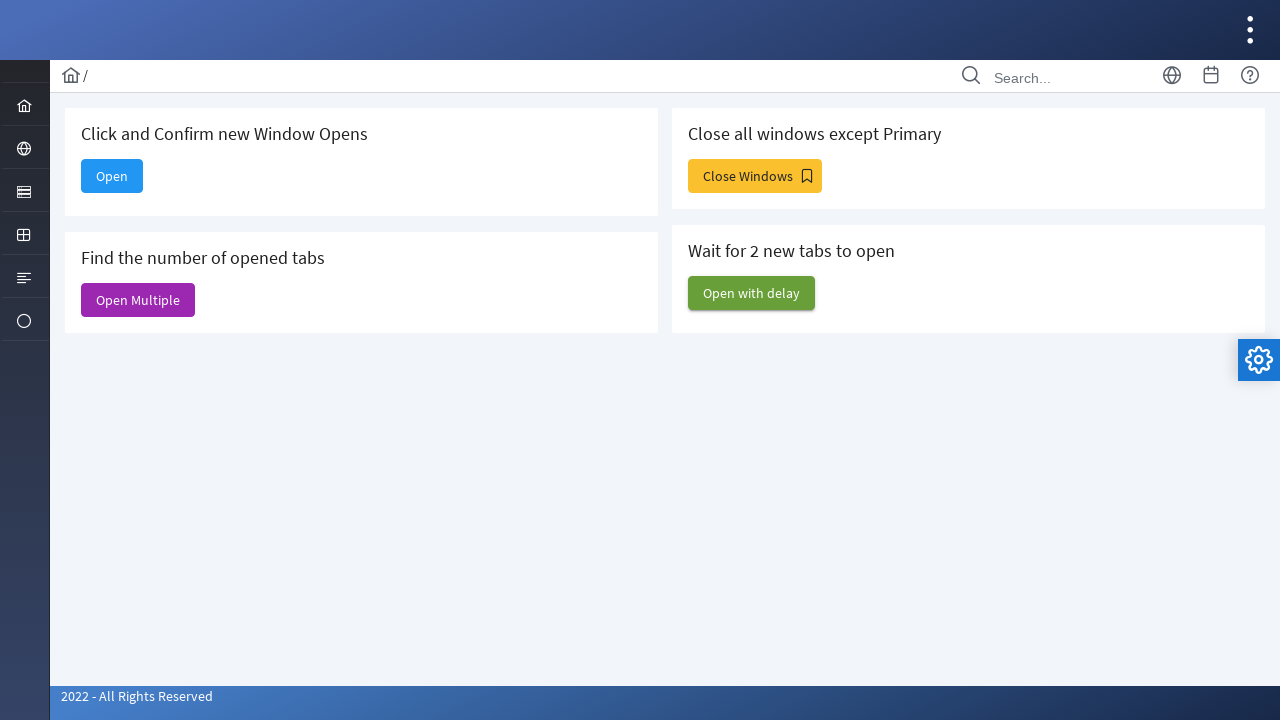

Waited 3000ms for delayed windows to open
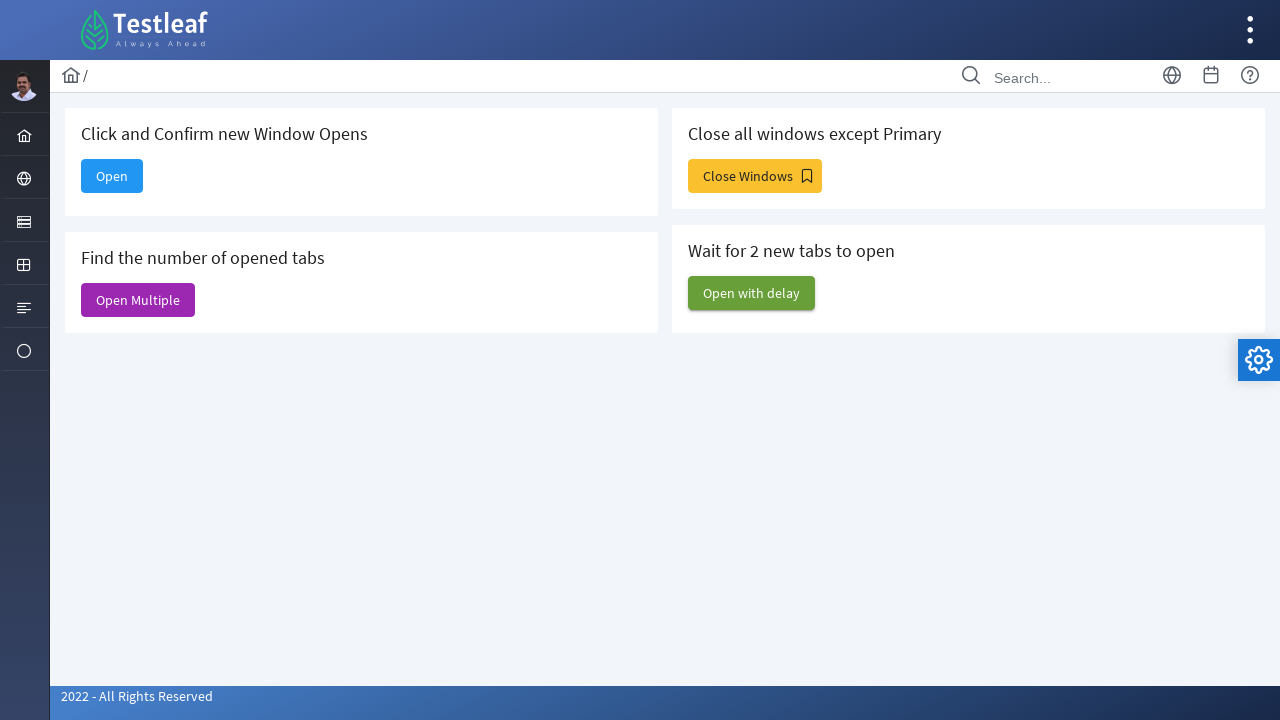

Retrieved all pages - count: 3
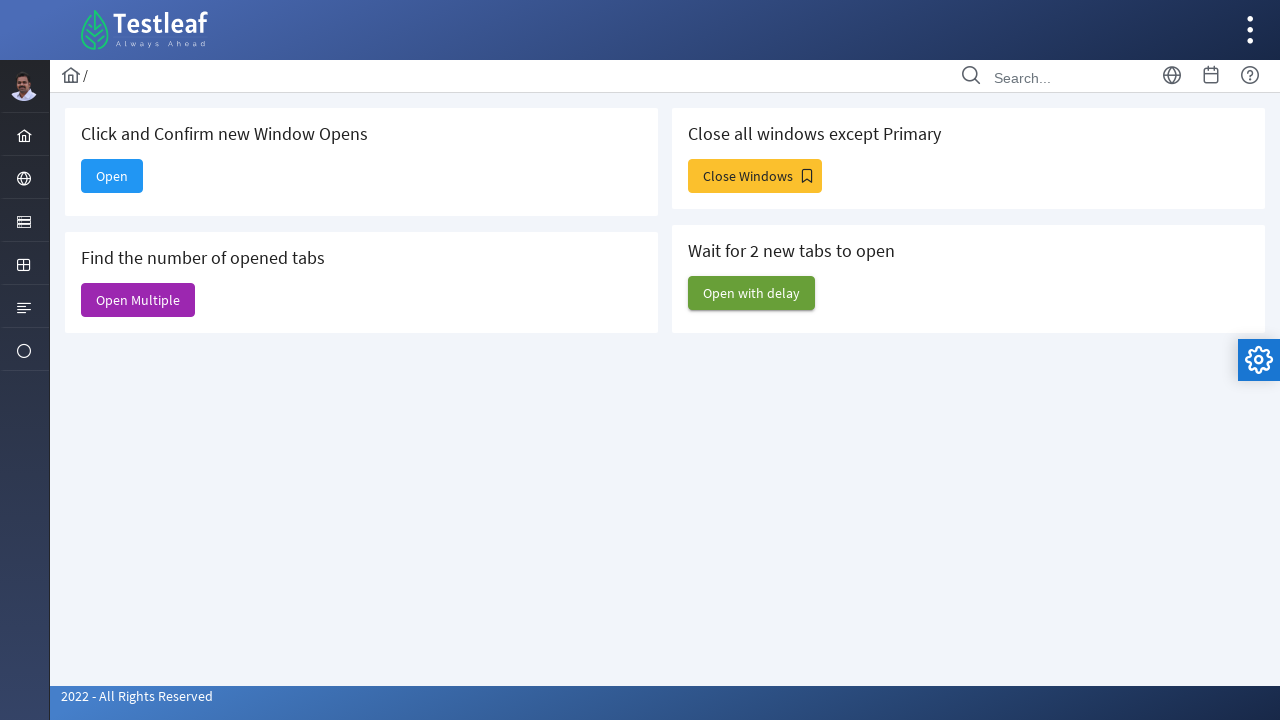

Closed child window 2
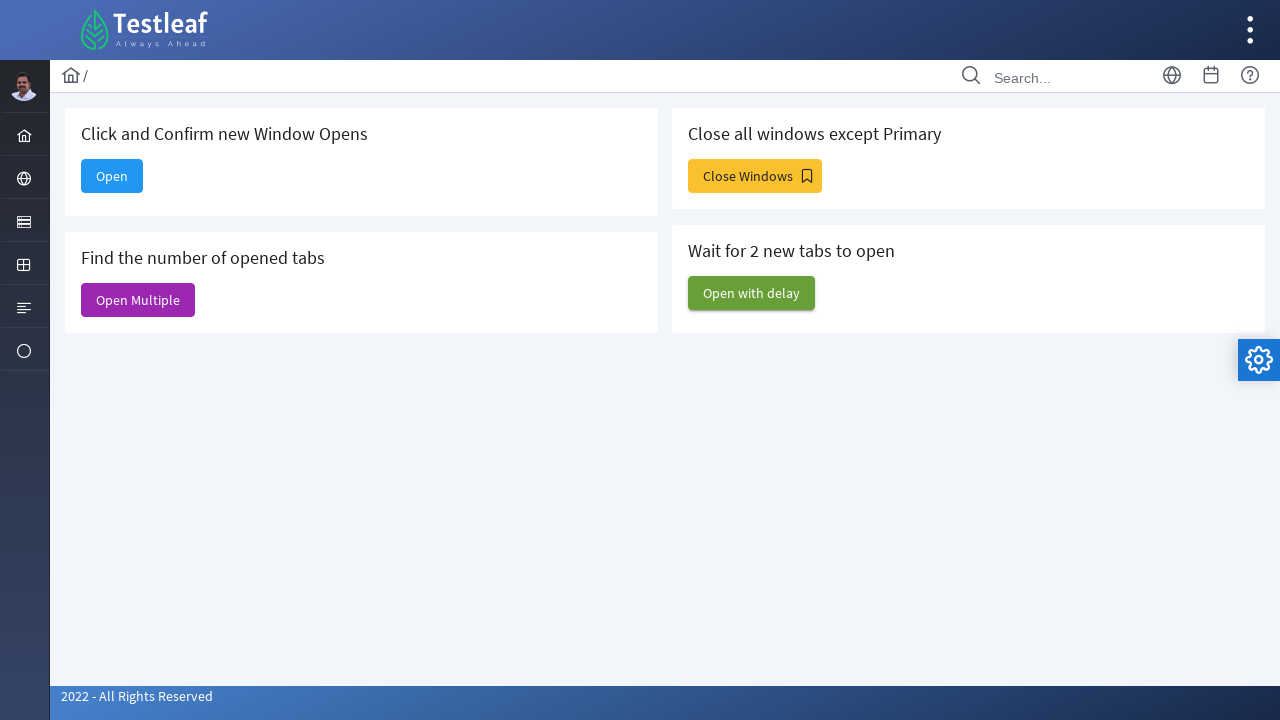

Waited 500ms after closing window
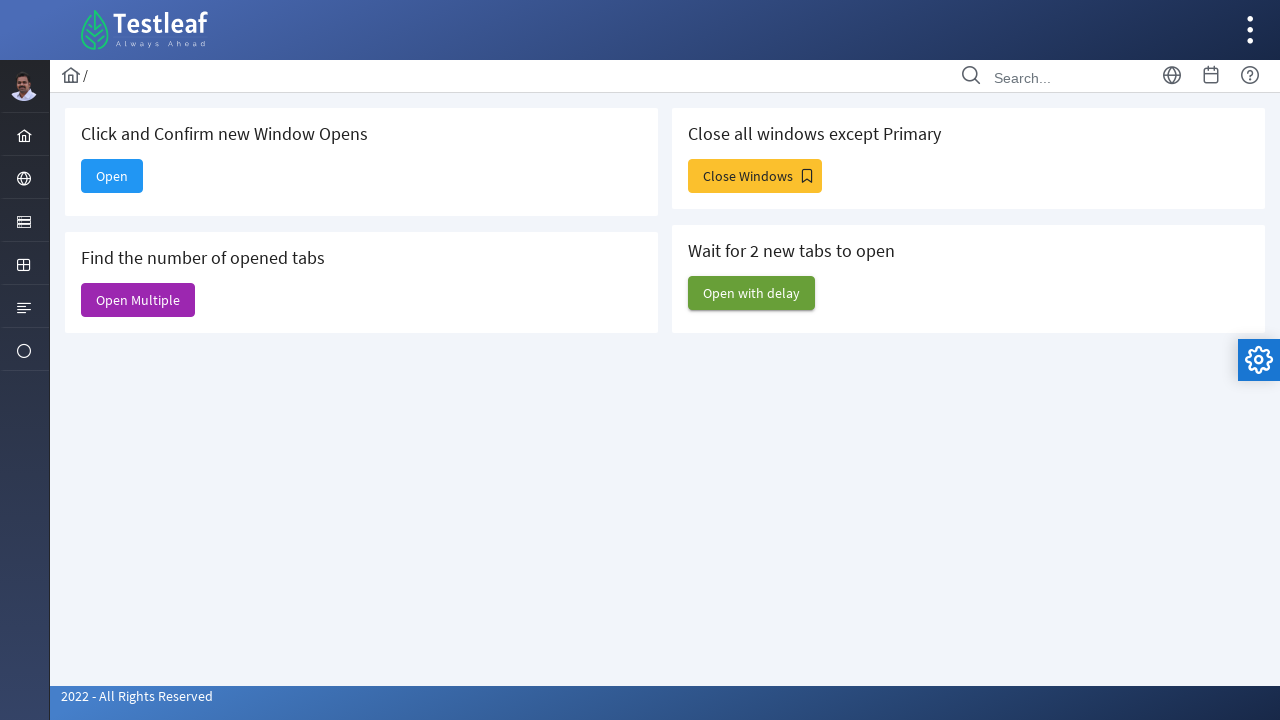

Closed child window 1
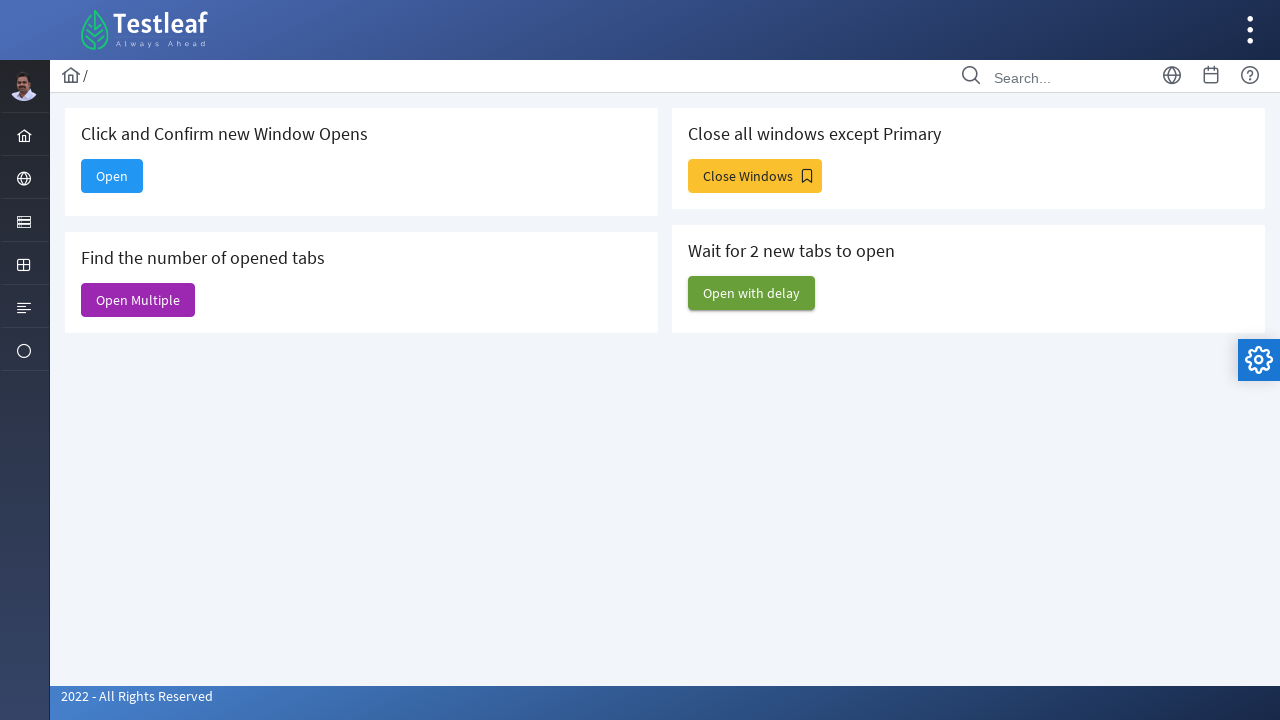

Waited 500ms after closing window
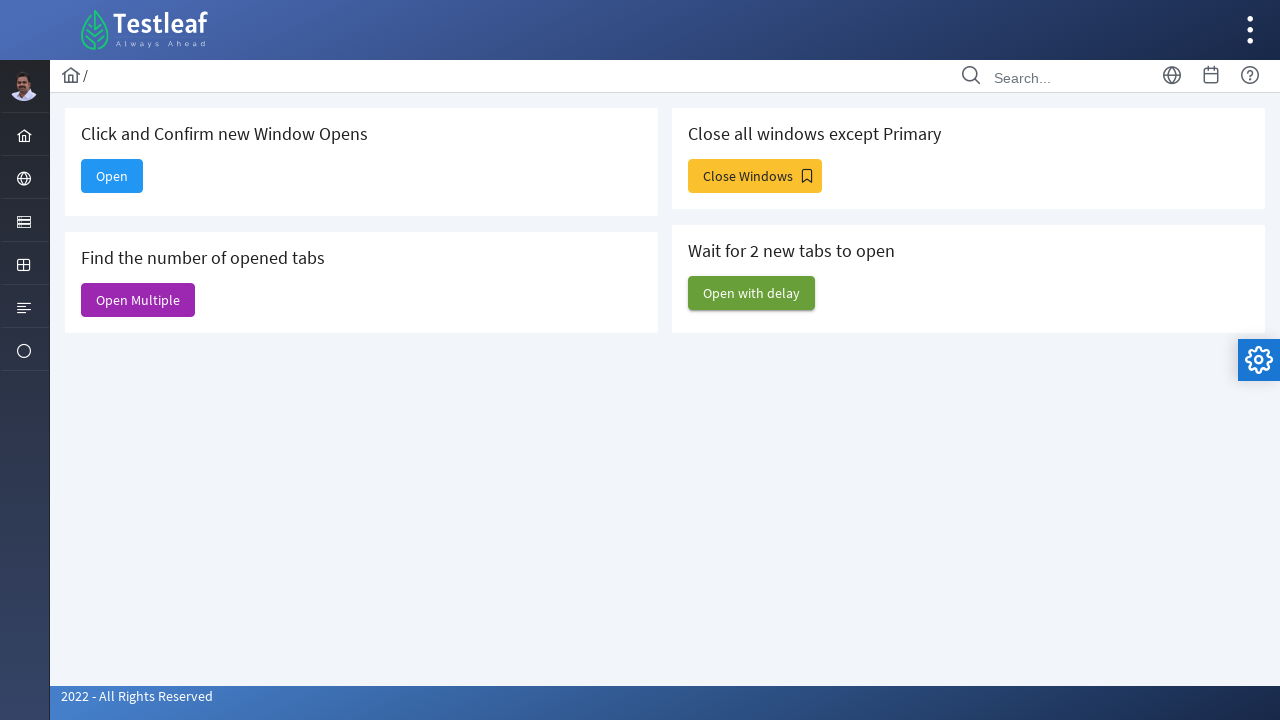

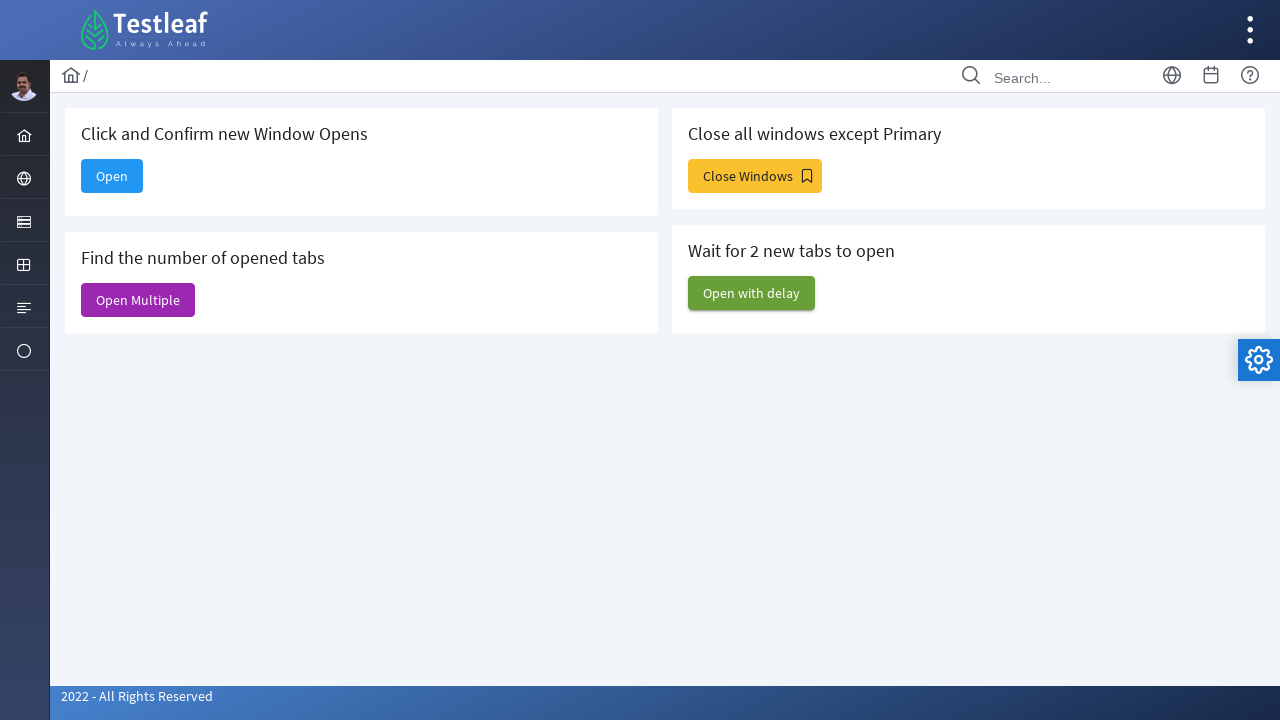